Tests date picker interaction on Selenium web form by clicking on the date input to open the picker.

Starting URL: https://www.selenium.dev/selenium/web/web-form.html

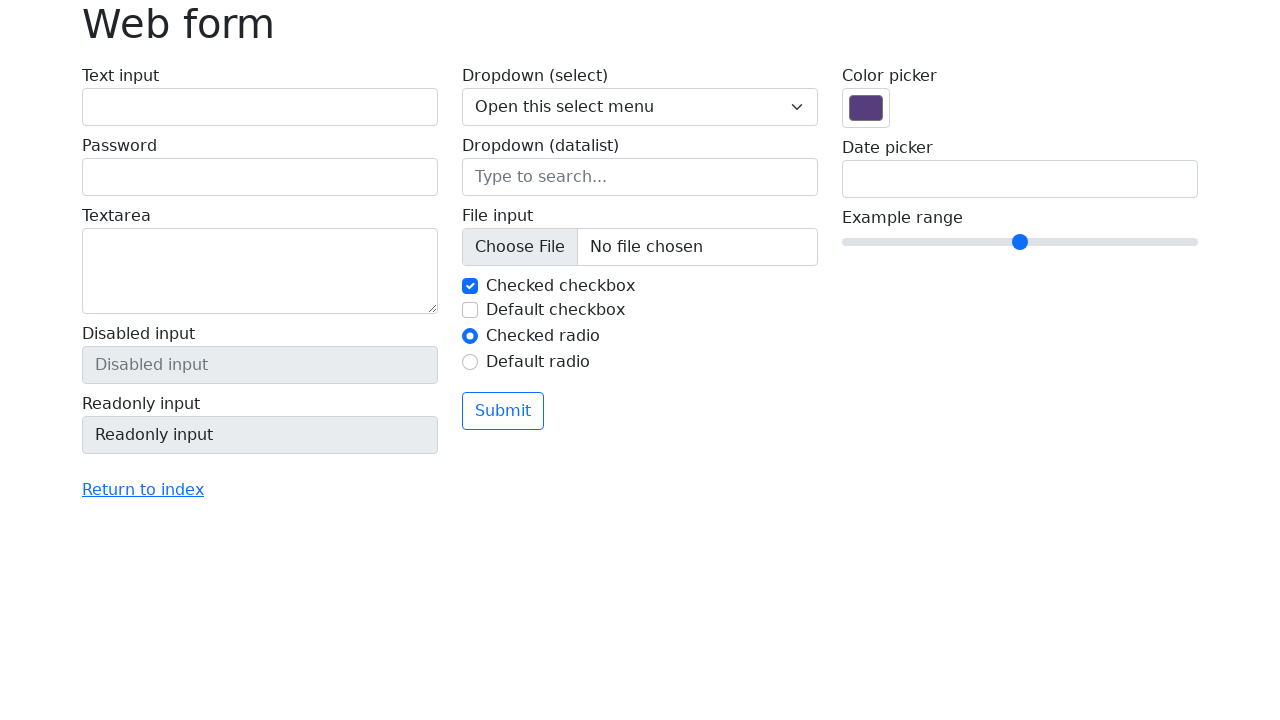

Clicked on date input field to open date picker at (1020, 179) on input[name='my-date']
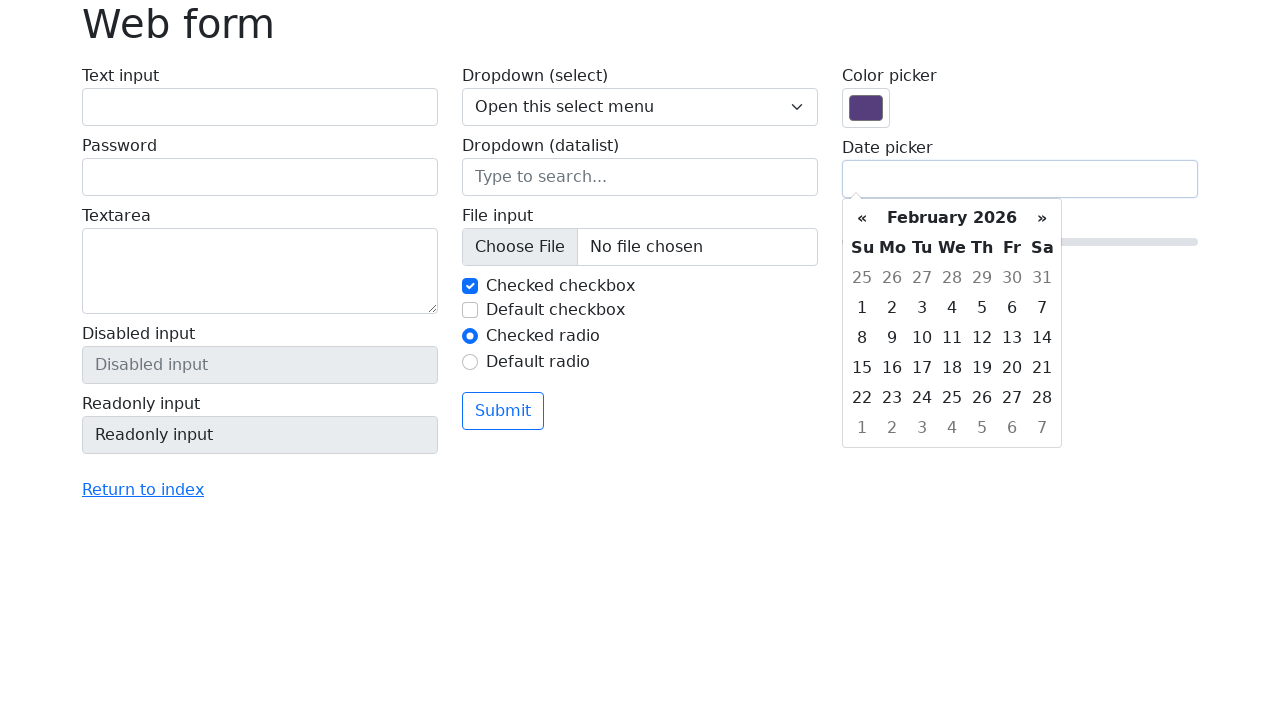

Date picker appeared and loaded
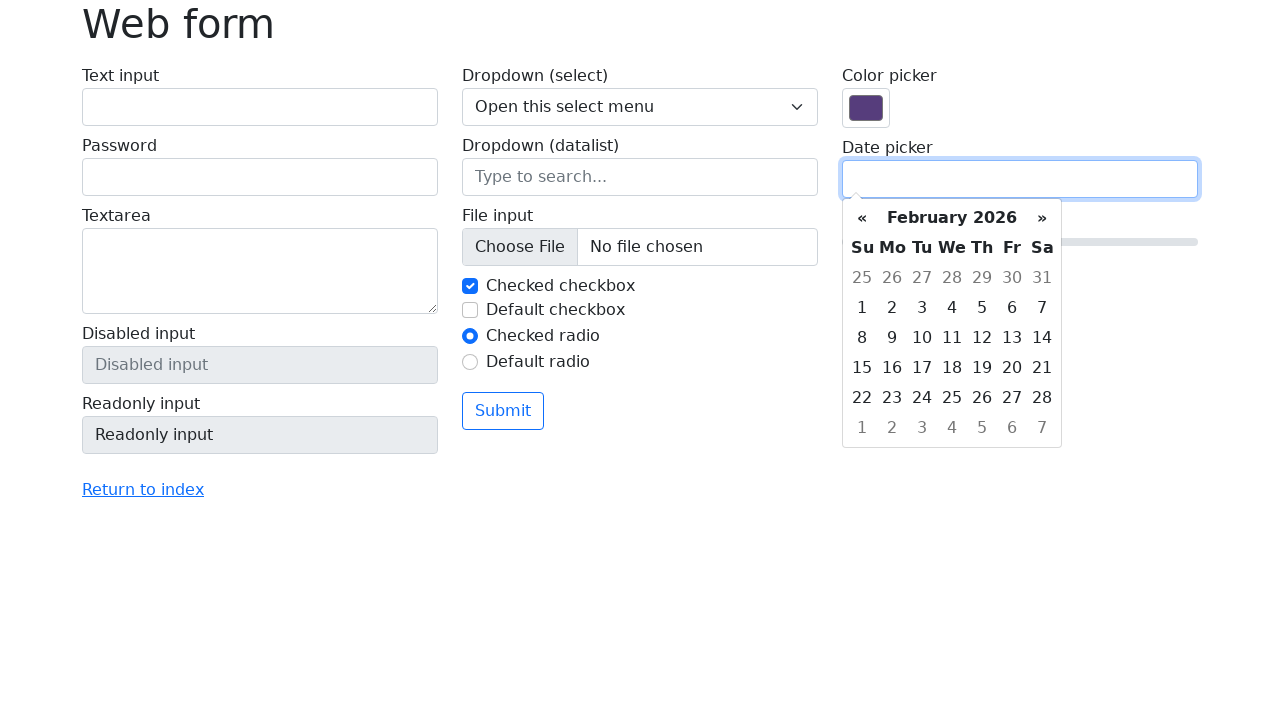

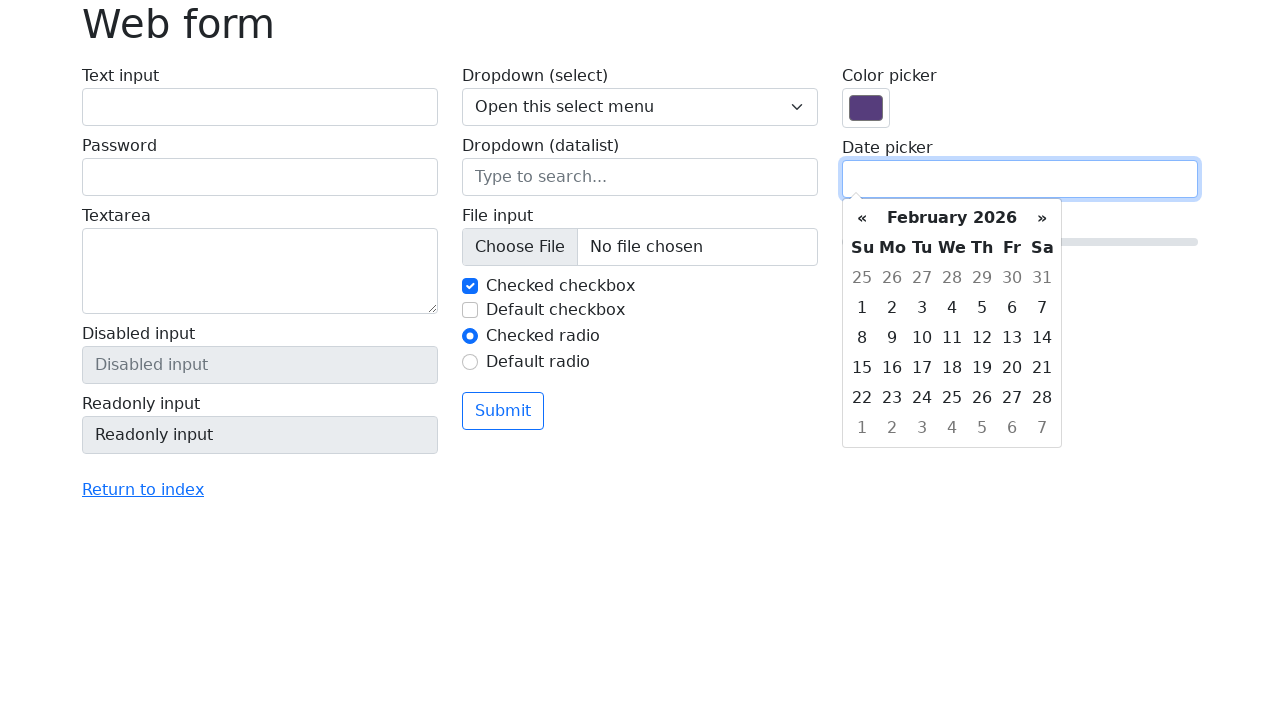